Tests a form submission exercise that reads a value from an image element's attribute, calculates a mathematical formula (log of absolute value of 12*sin(x)), fills in the answer, checks two checkboxes, and submits the form.

Starting URL: http://suninjuly.github.io/get_attribute.html

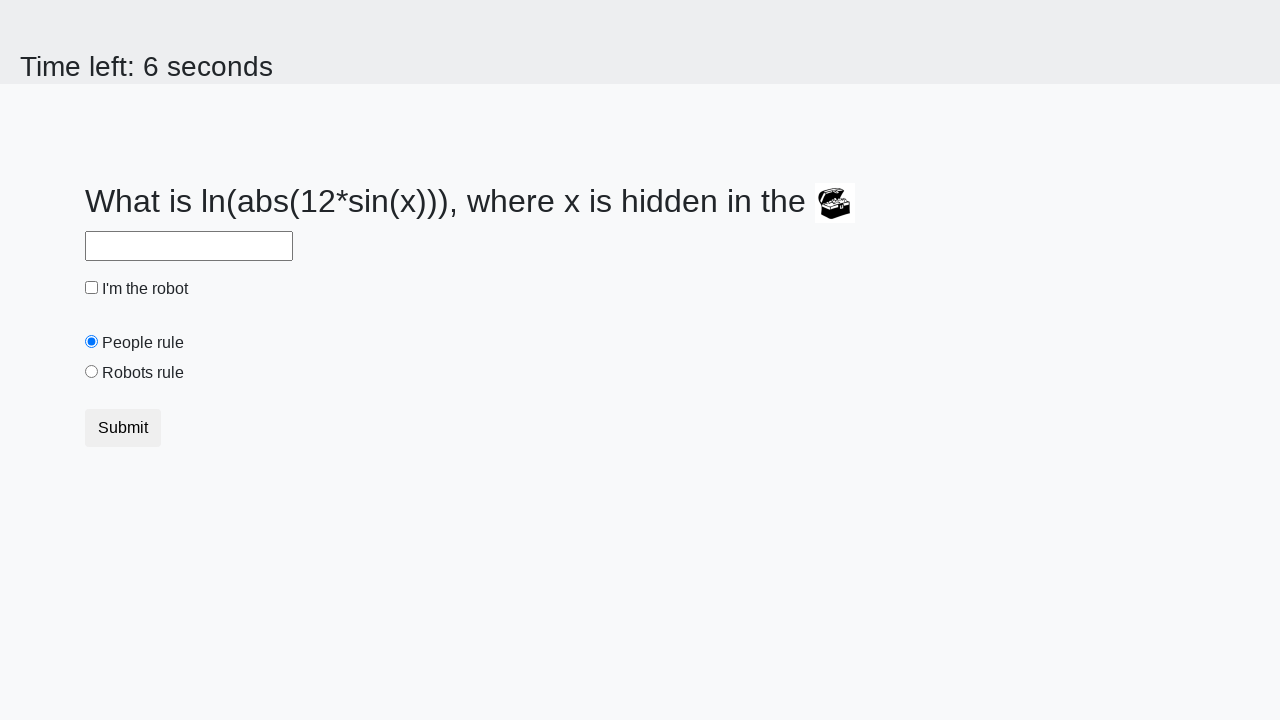

Located treasure image element
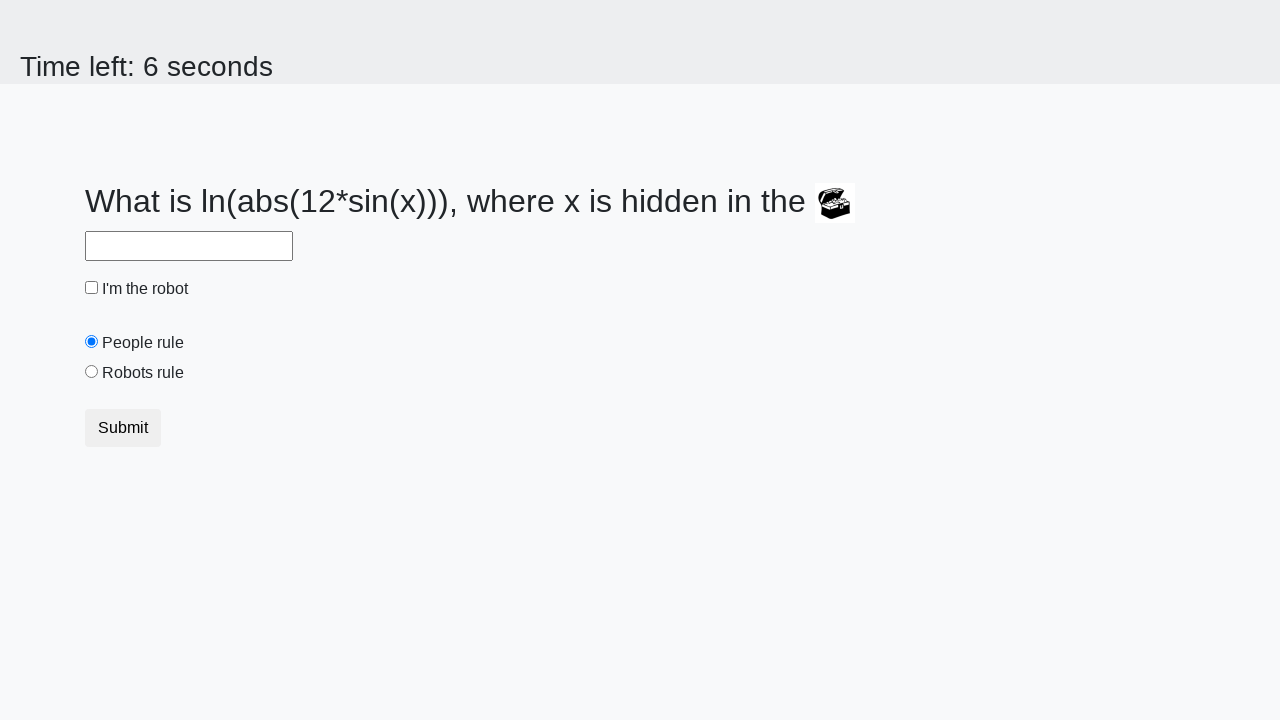

Read 'valuex' attribute from treasure image
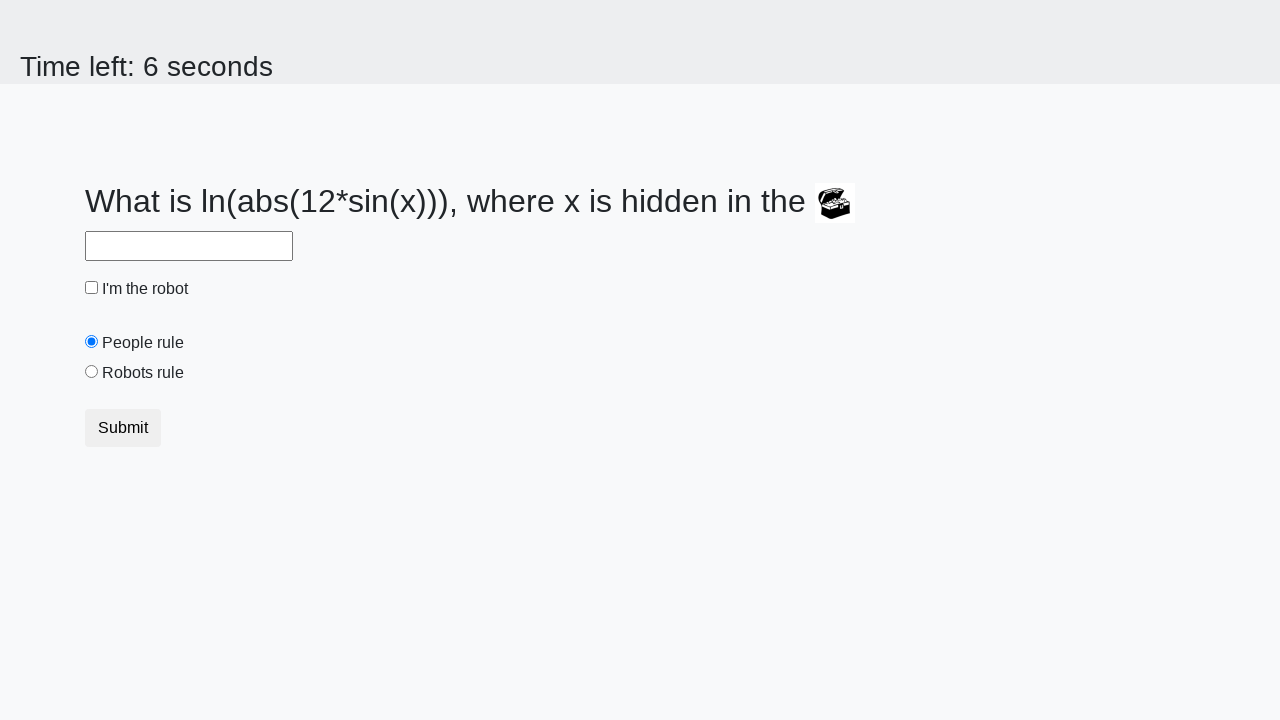

Calculated answer using formula: log(abs(12*sin(24))) = 2.385725184425404
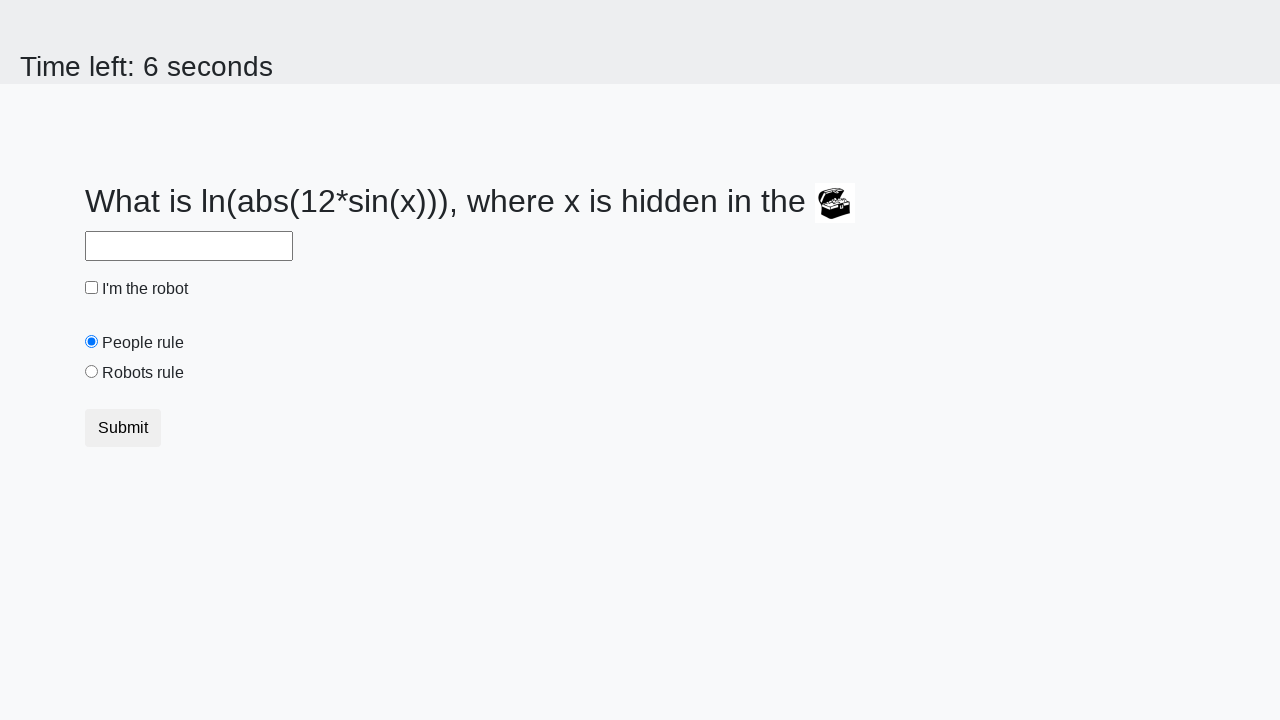

Filled answer field with calculated value: 2.385725184425404 on #answer
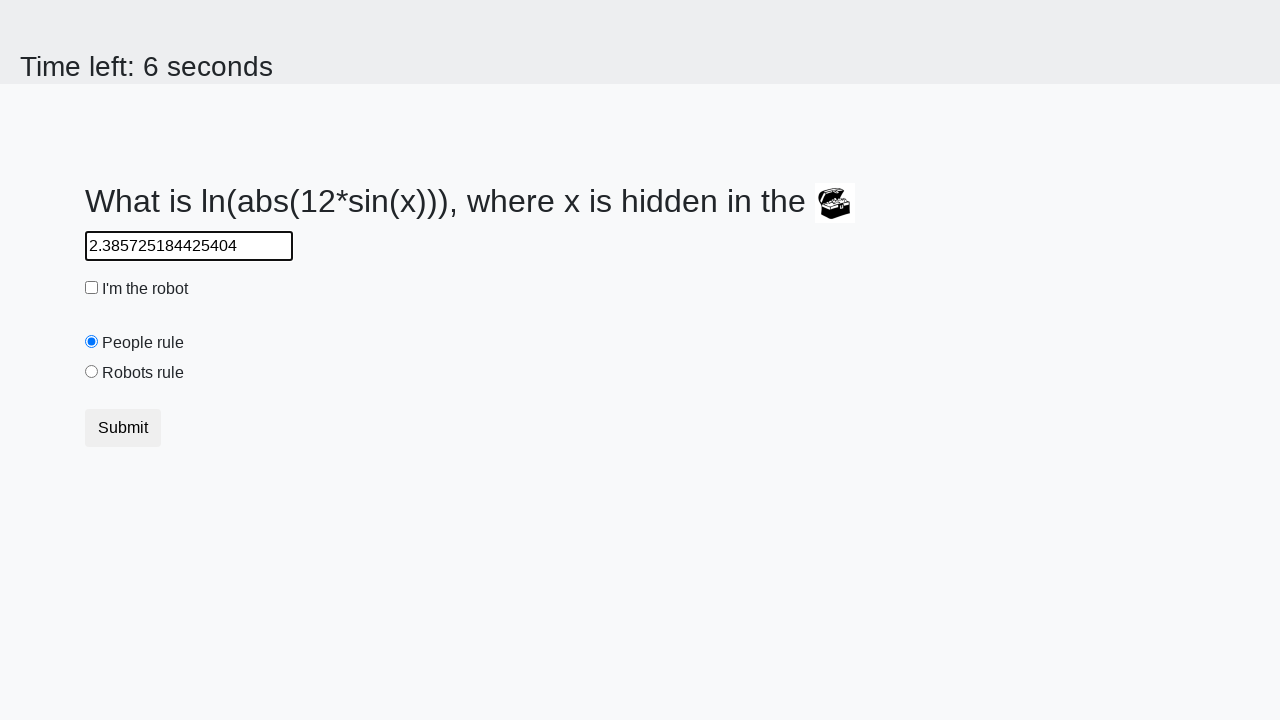

Checked robot checkbox at (92, 288) on #robotCheckbox
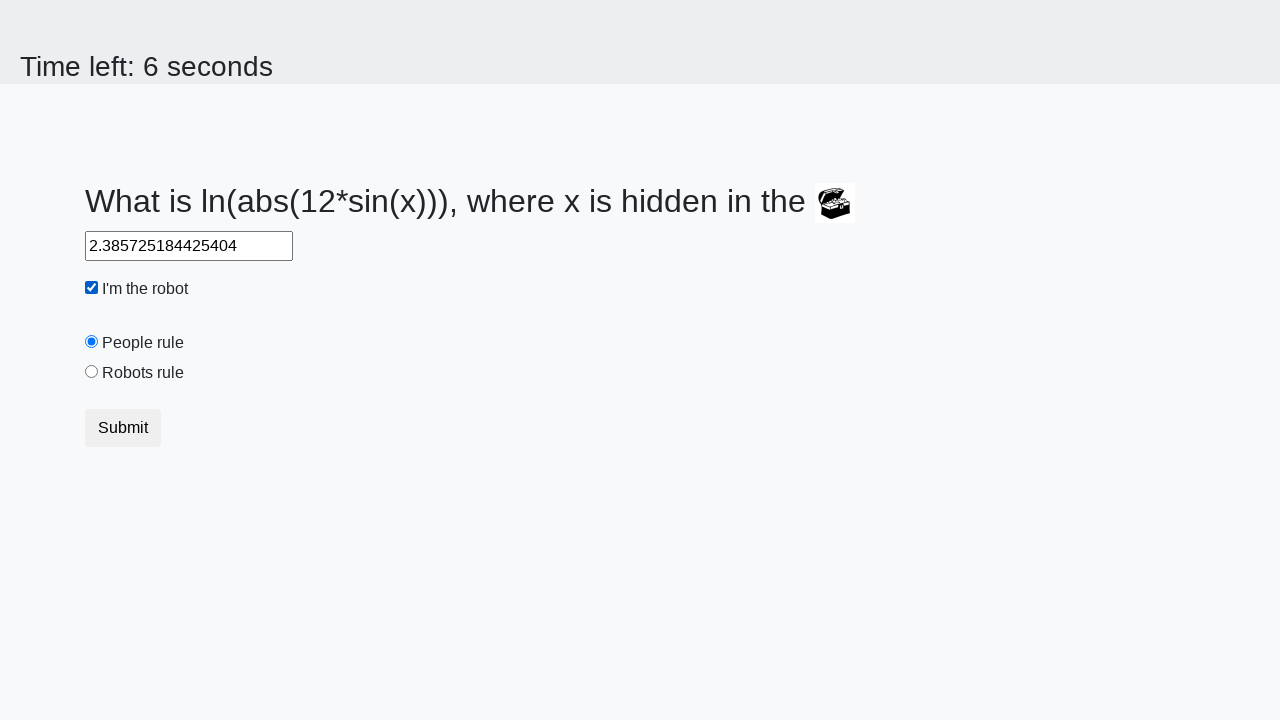

Checked robots rule checkbox at (92, 372) on #robotsRule
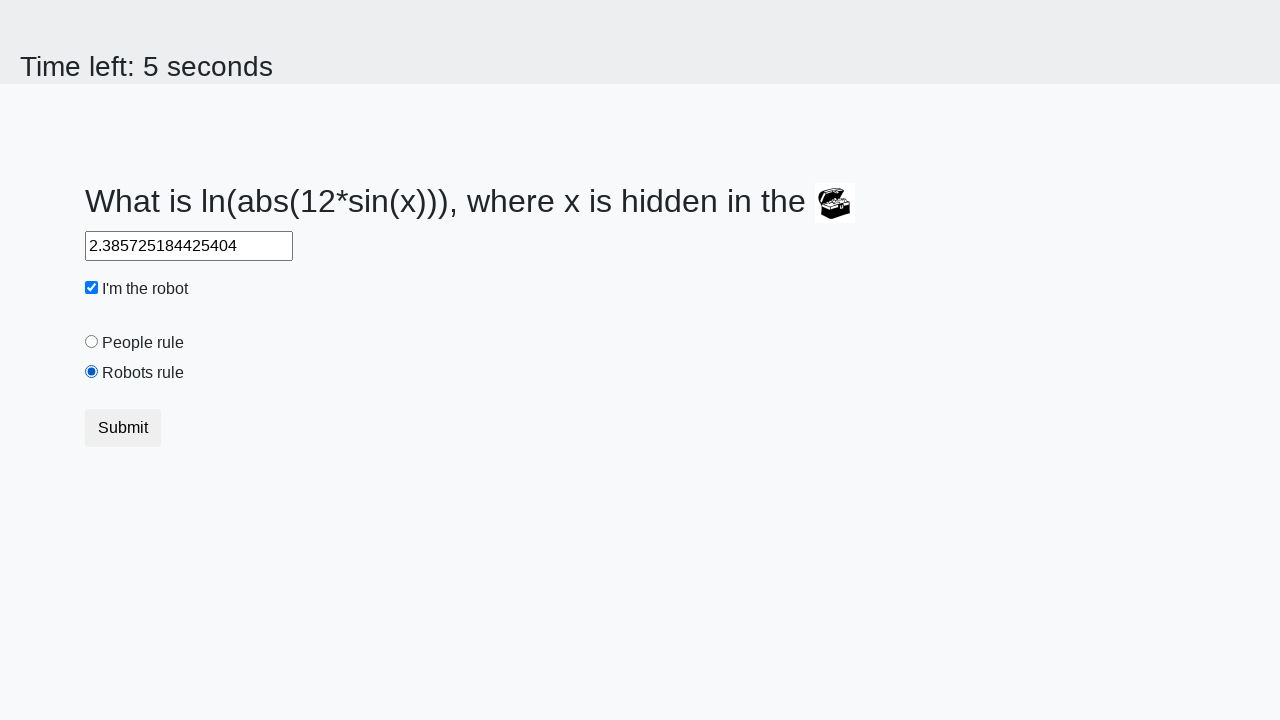

Clicked submit button to submit form at (123, 428) on .btn
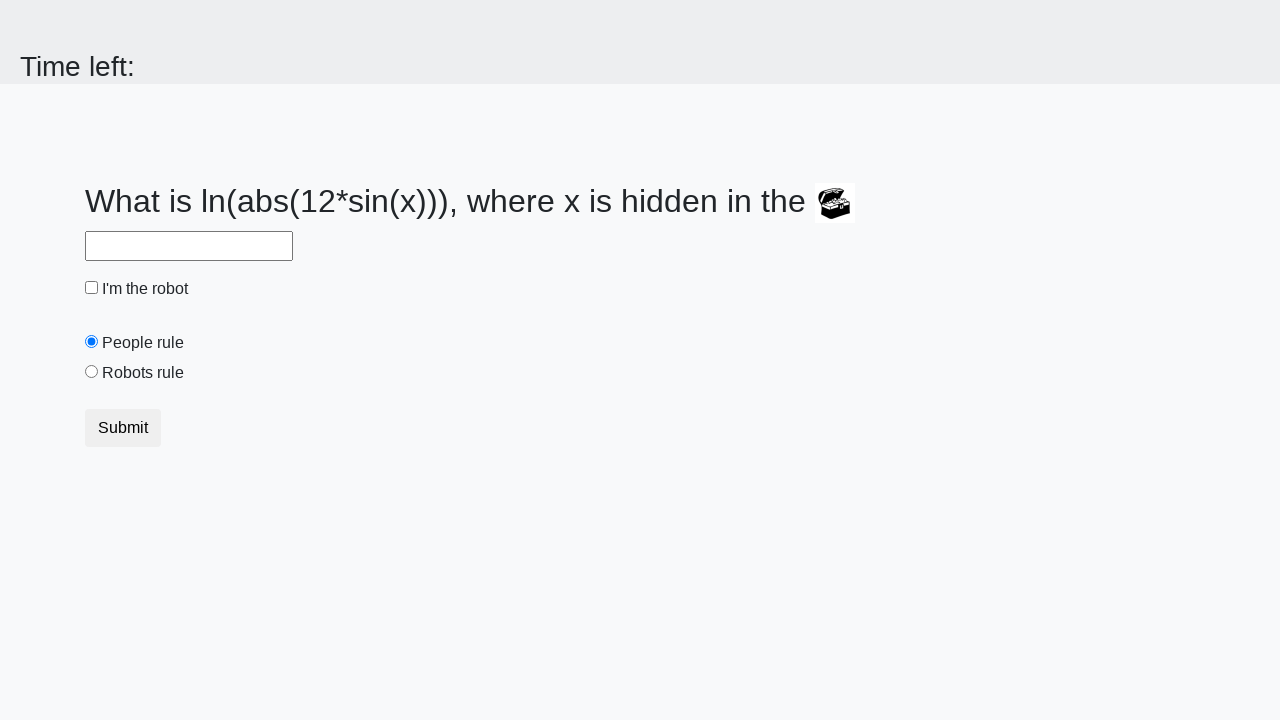

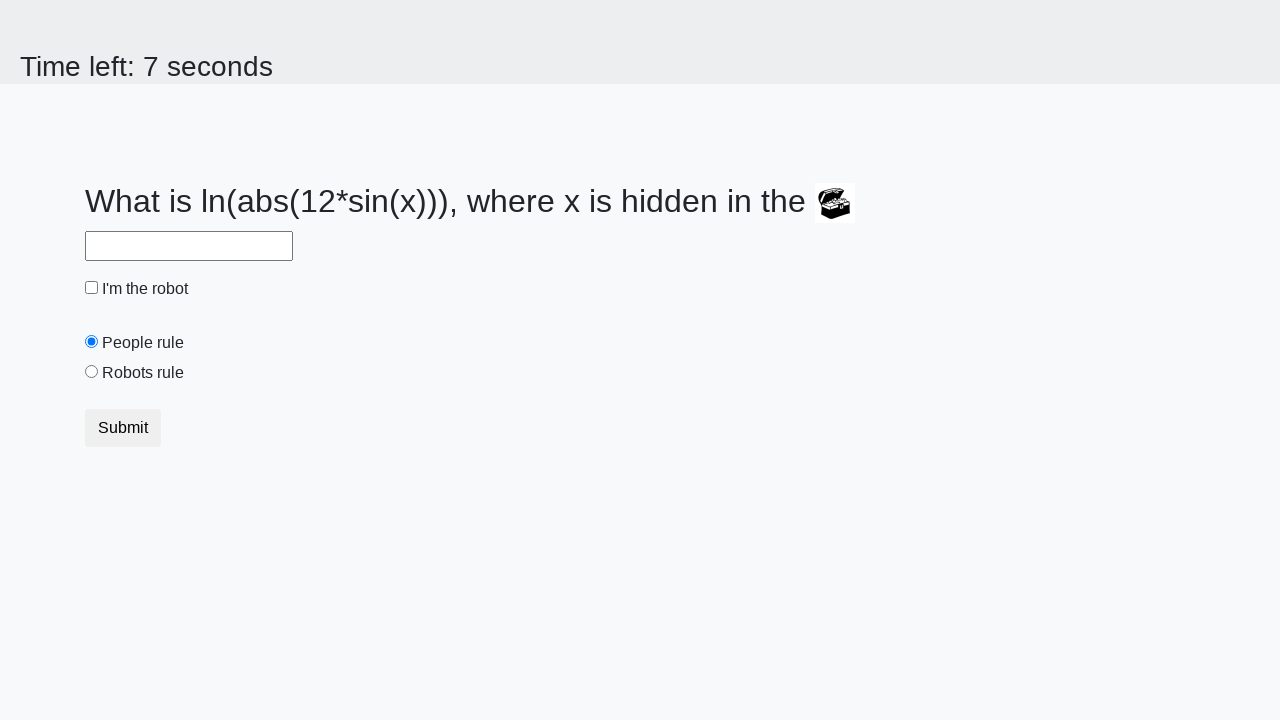